Tests that the home page displays exactly three arrivals

Starting URL: https://practice.automationtesting.in

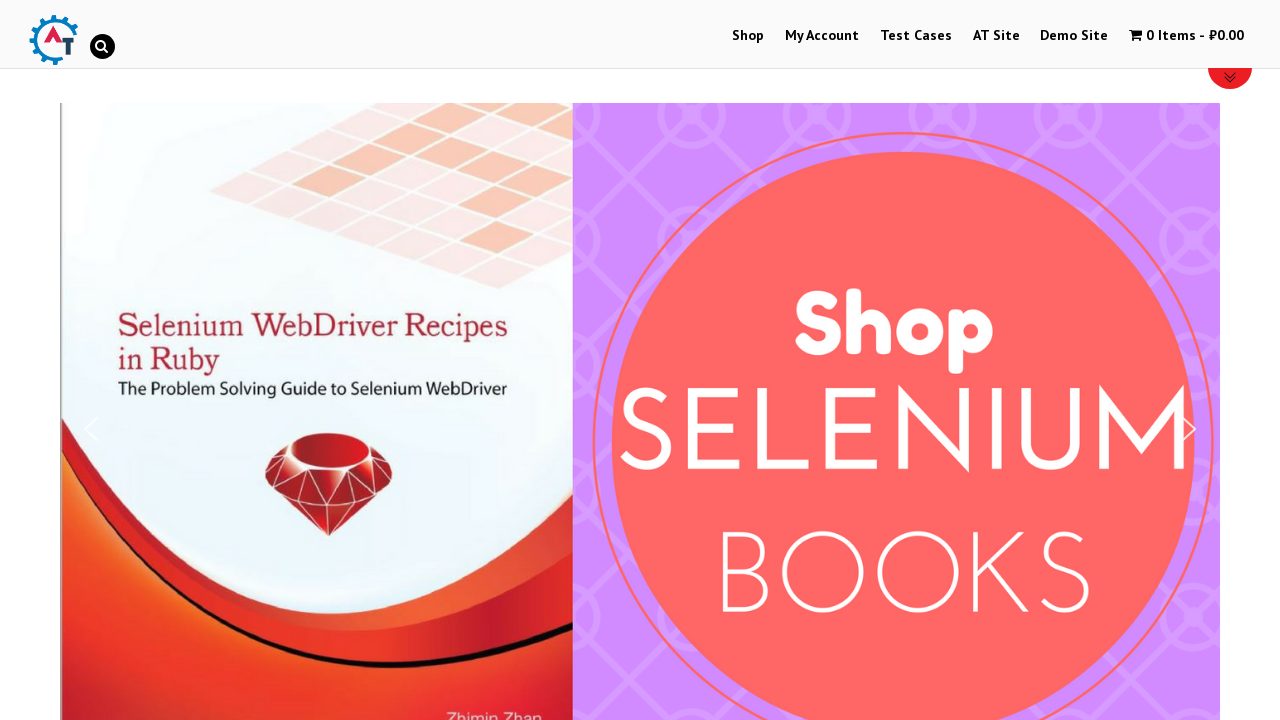

Clicked on Shop menu at (748, 36) on text=Shop
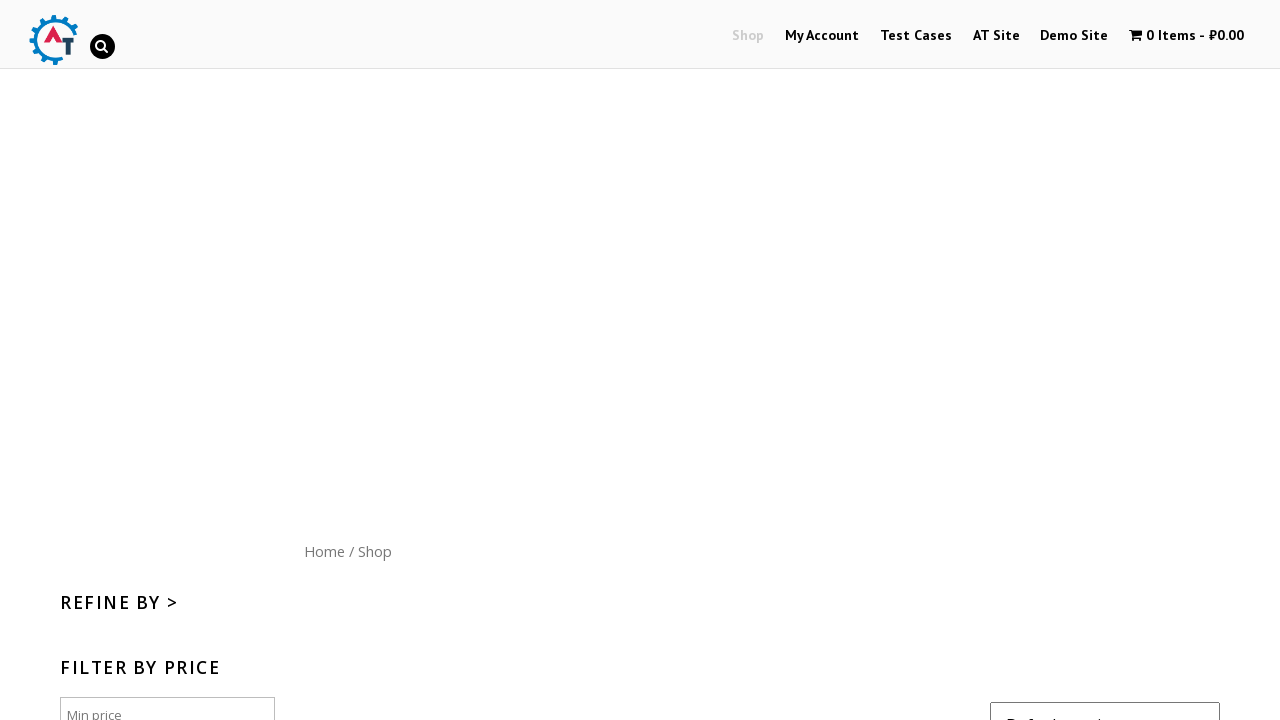

Clicked on Home menu at (324, 551) on text=Home
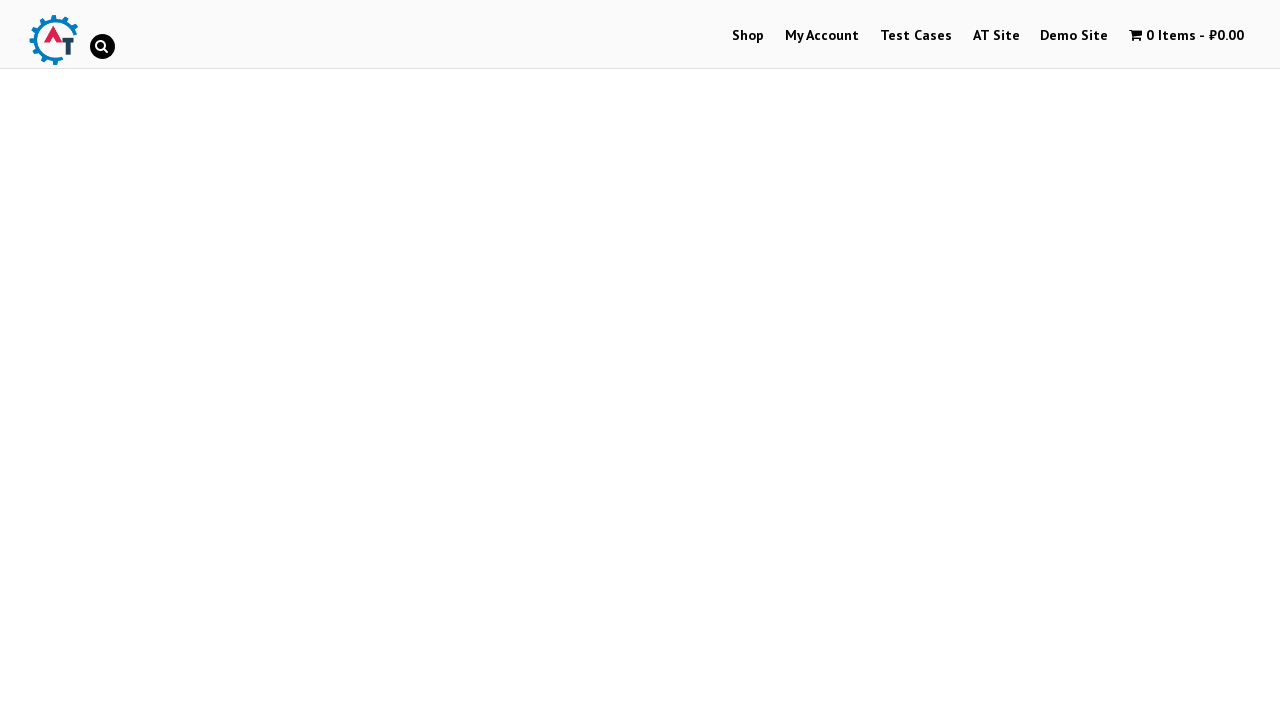

Waited for product elements to load
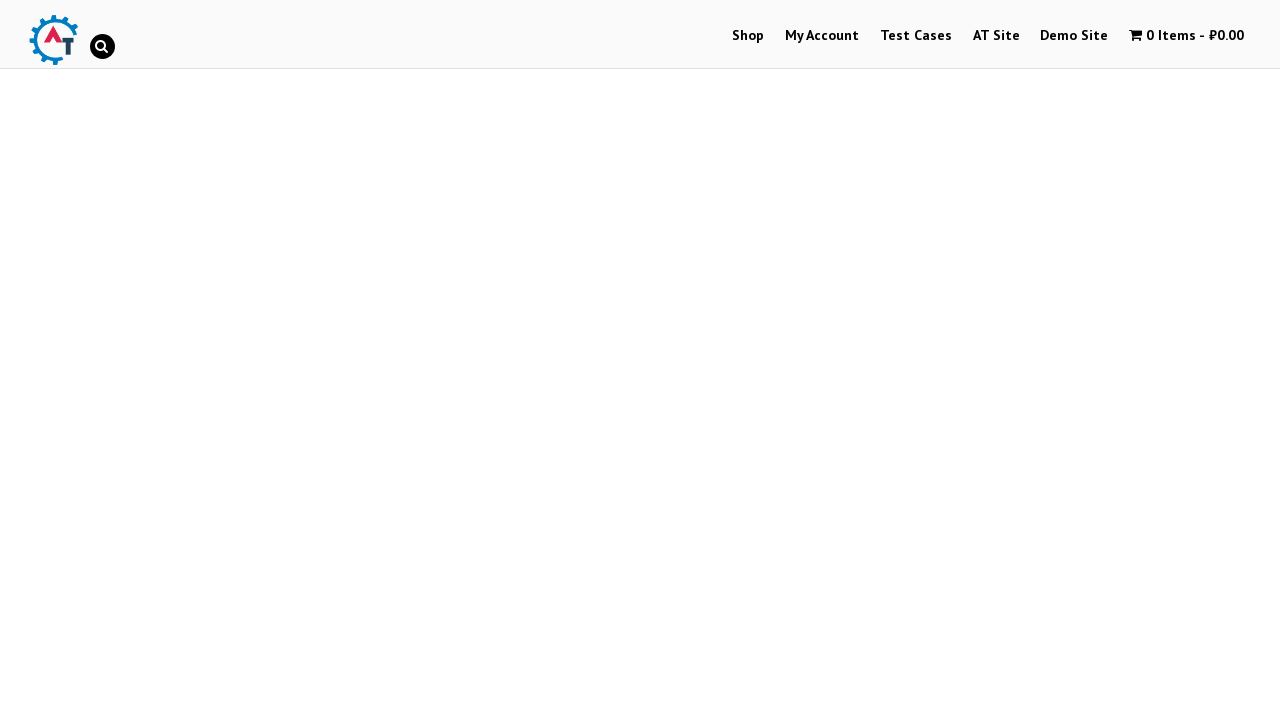

Retrieved all product elements from the DOM
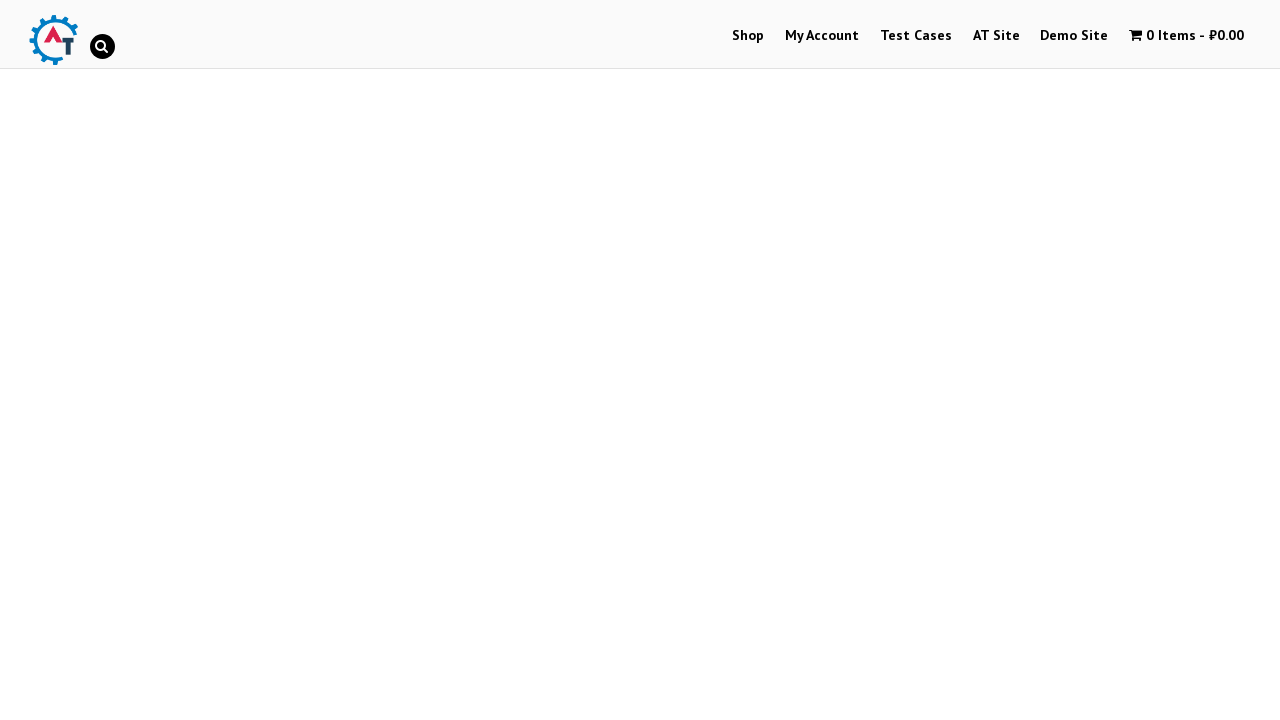

Verified that exactly three arrivals are displayed on the home page
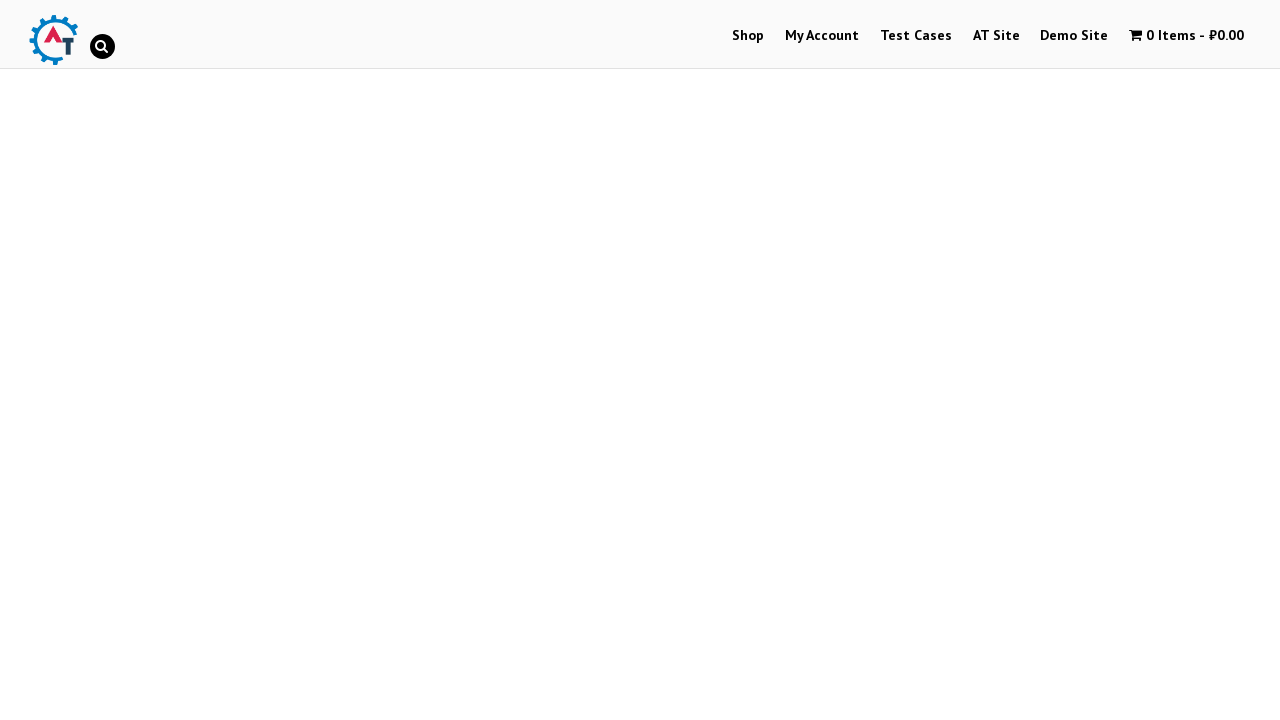

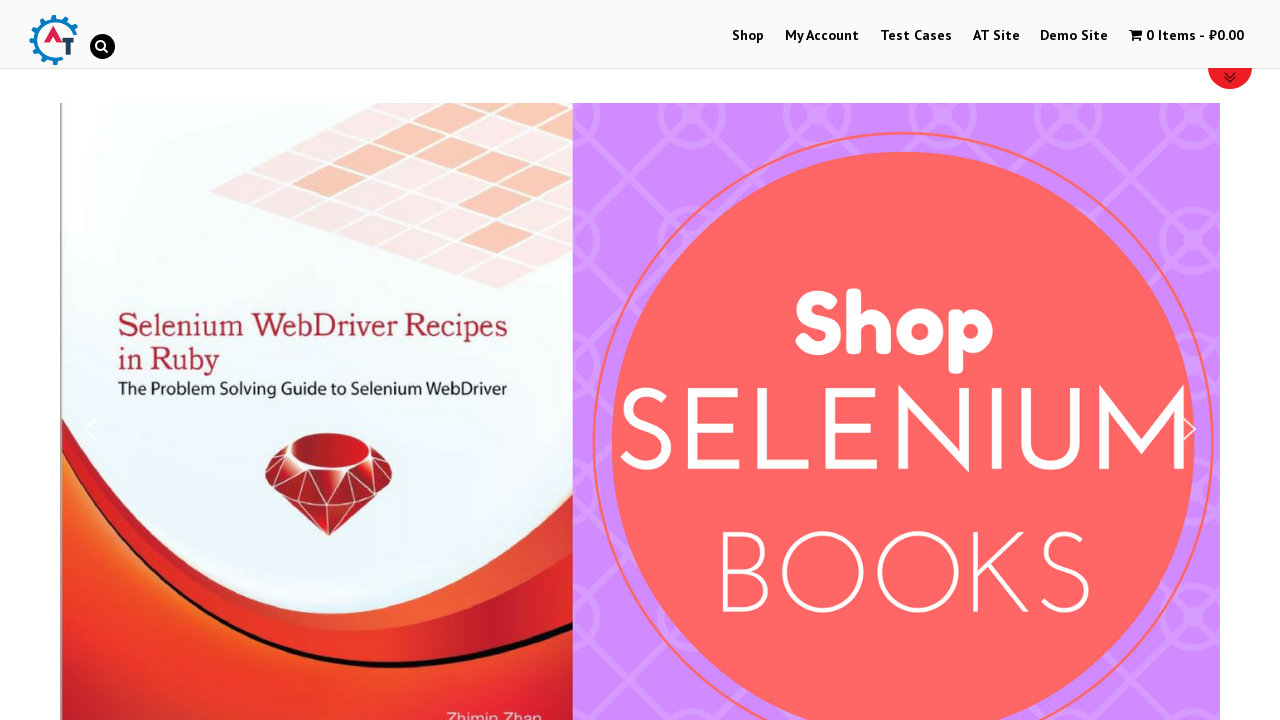